Navigates to Sarpino's Pizza ordering page and waits for the page to load

Starting URL: https://www.gosarpinos.com/pizza-delivery/naperville-sarpinos#!/Review/4

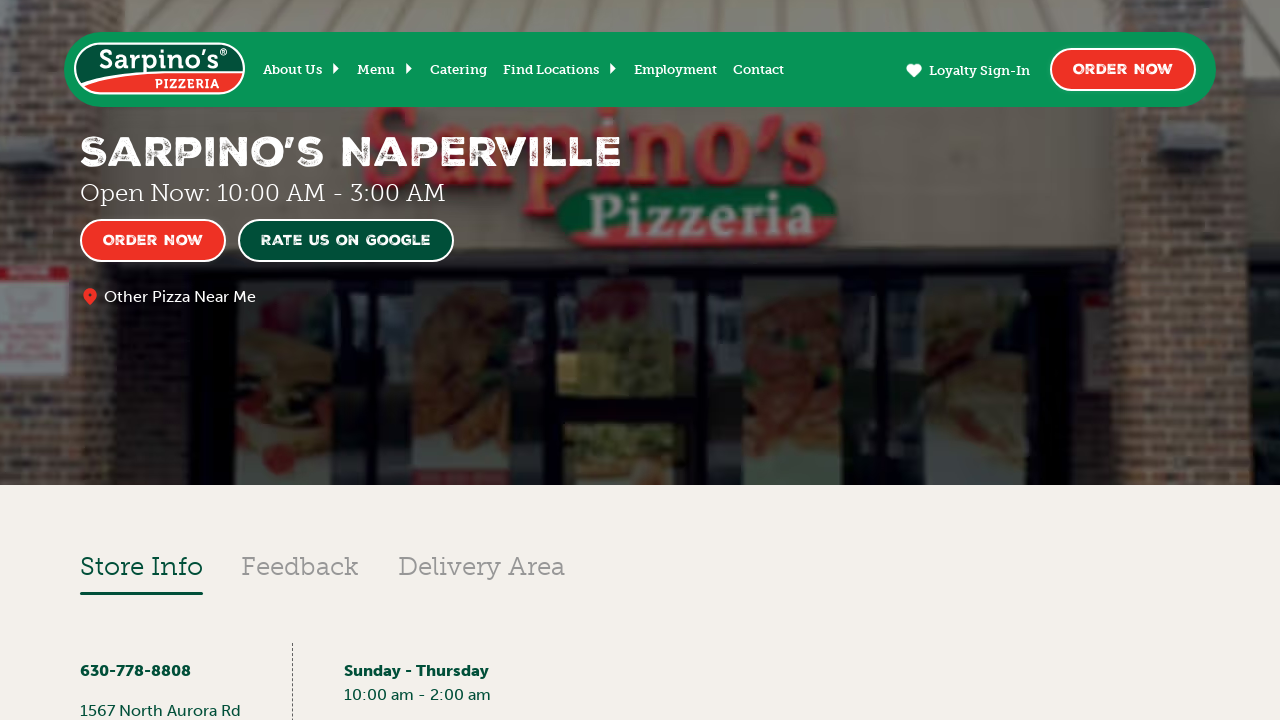

Waited for Sarpino's Pizza ordering page to load (domcontentloaded state)
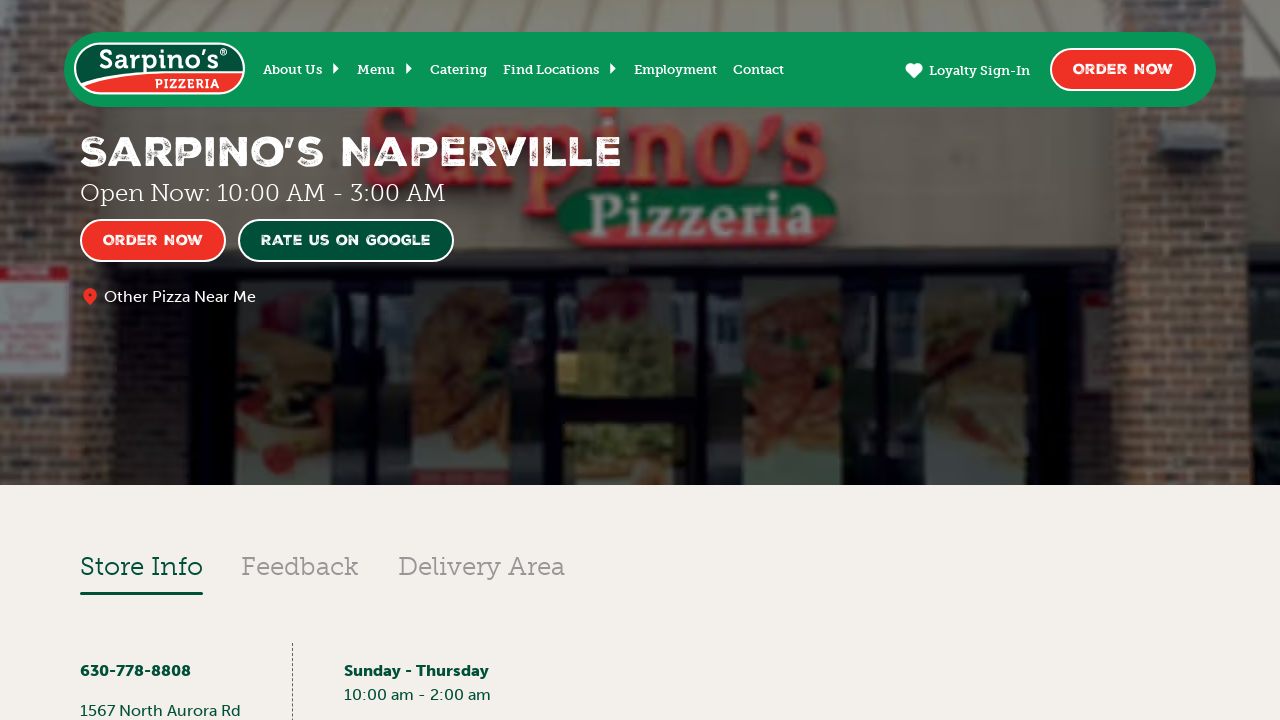

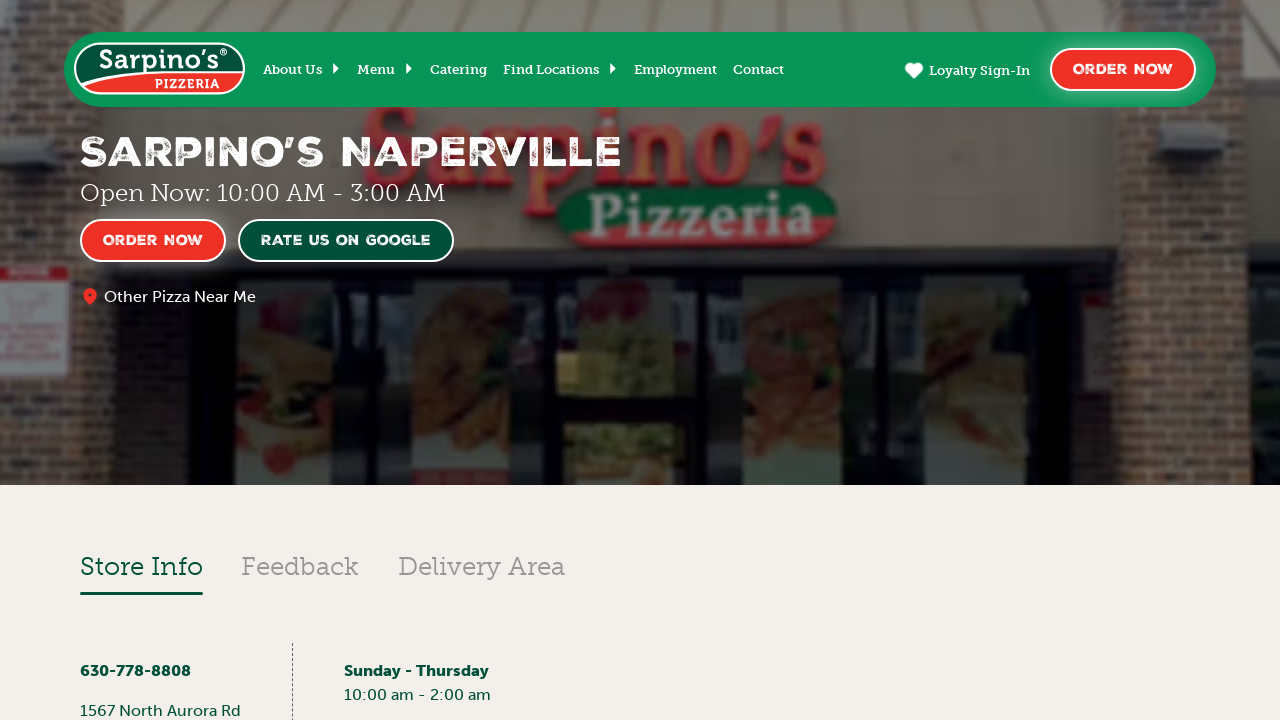